Tests iframe handling by switching to the first frame on the page and clicking a button with id "Click" inside it

Starting URL: https://leafground.com/frame.xhtml

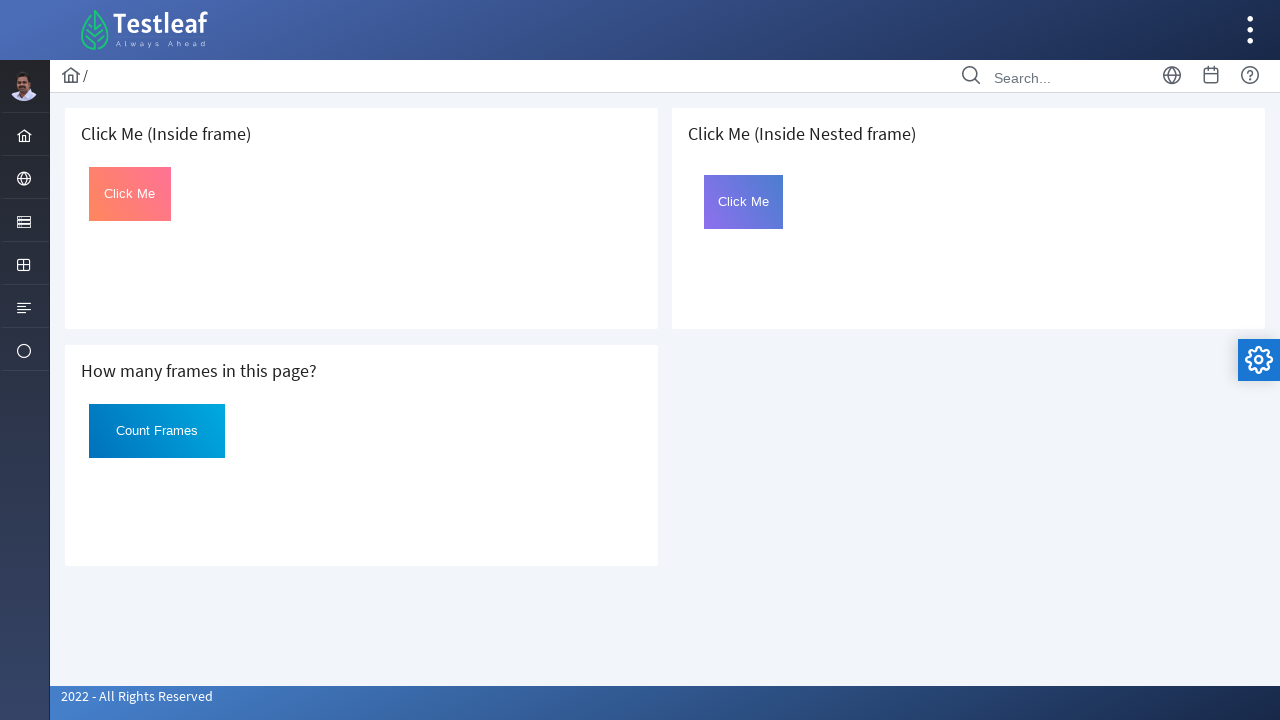

Located the first iframe on the page
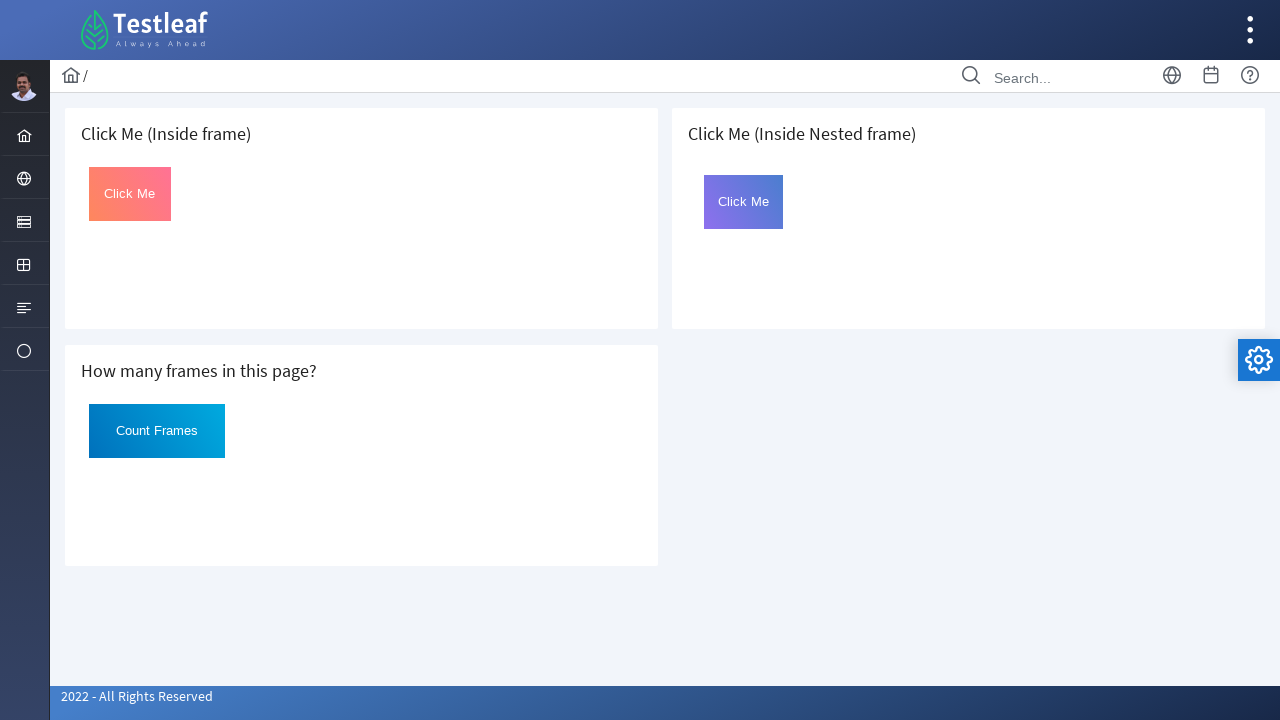

Clicked the 'Click' button inside the iframe at (130, 194) on iframe >> nth=0 >> internal:control=enter-frame >> #Click
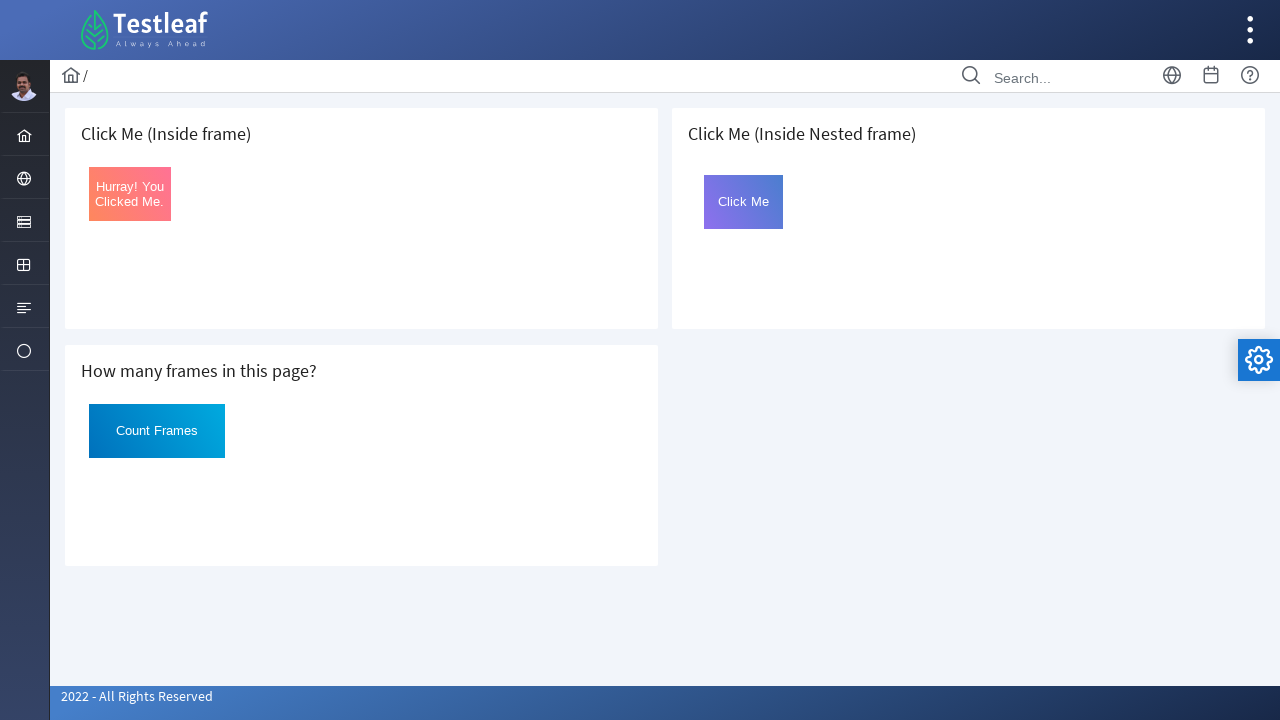

Waited 1000ms for click action to complete
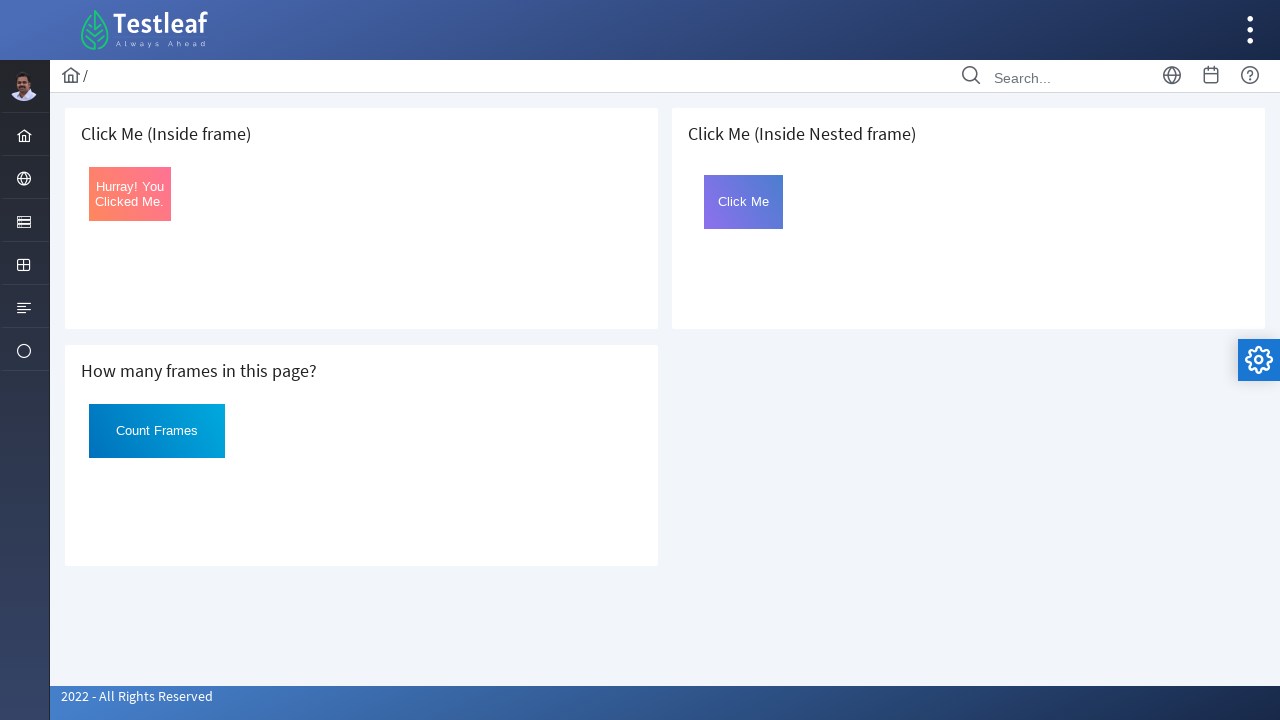

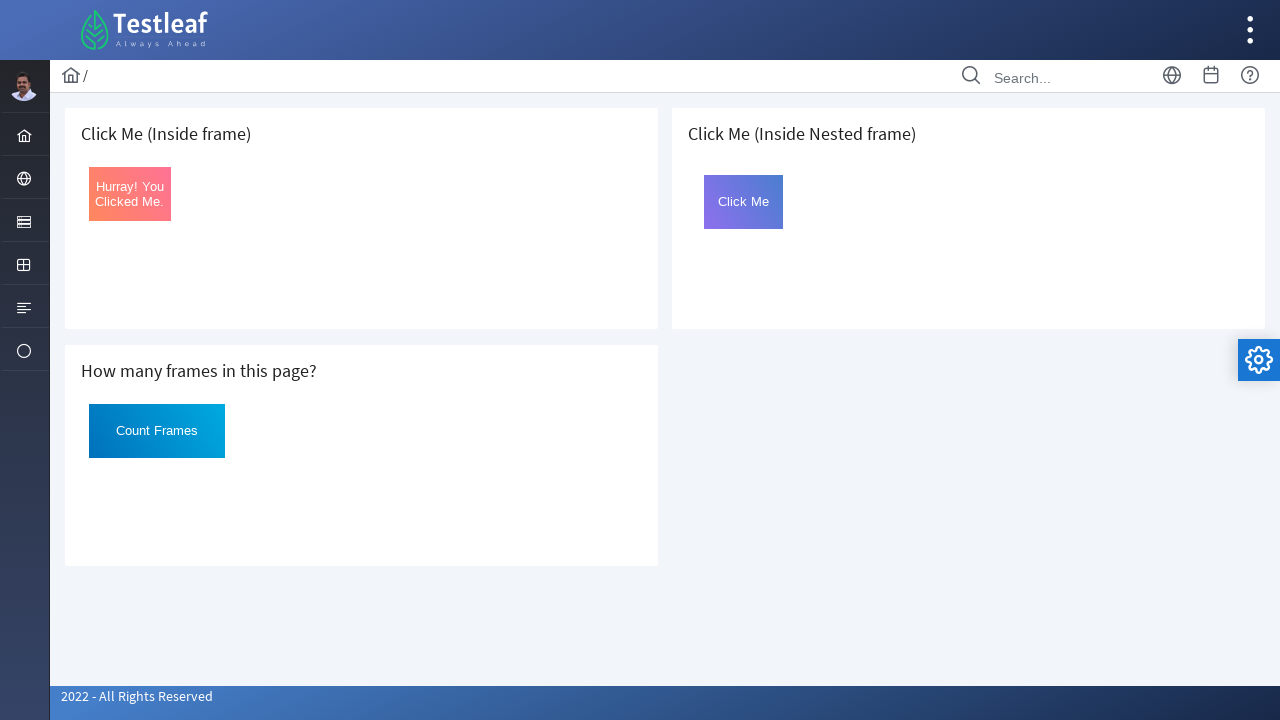